Tests keyboard key press functionality by sending the SPACE key to an element and verifying the result text displays the correct key pressed, then sends the LEFT arrow key and verifies that result.

Starting URL: http://the-internet.herokuapp.com/key_presses

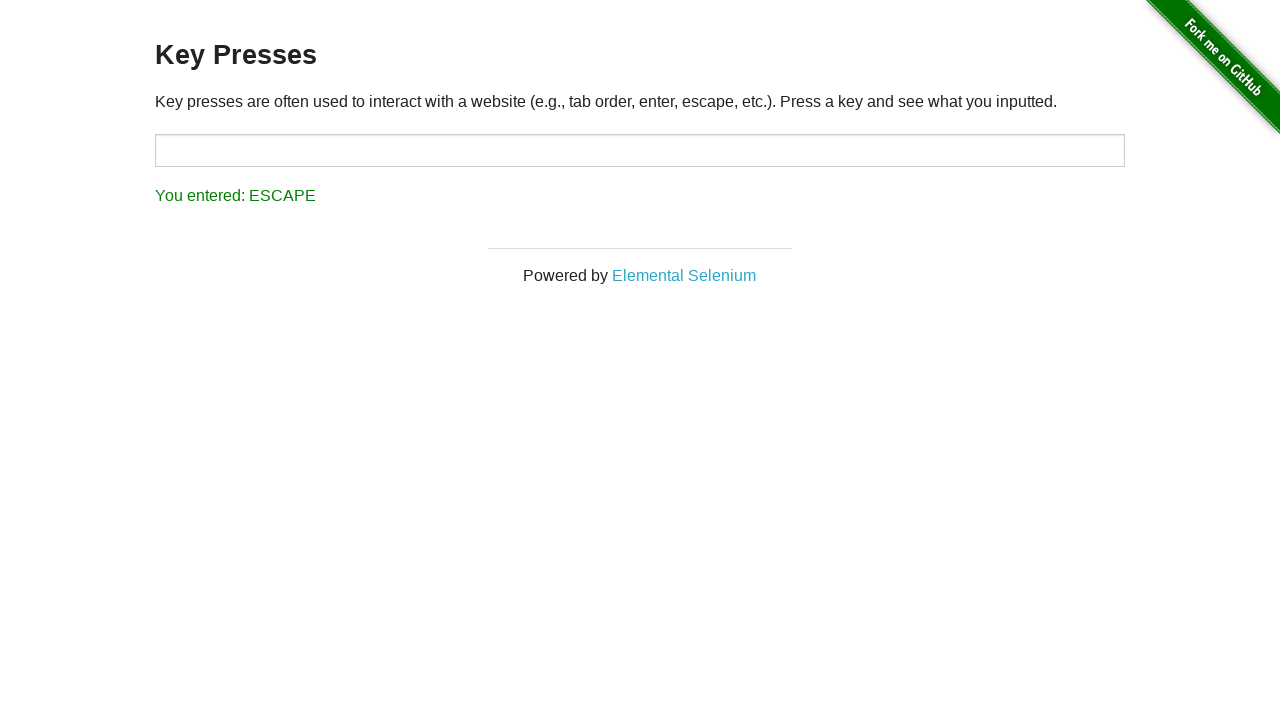

Pressed SPACE key on target element on #target
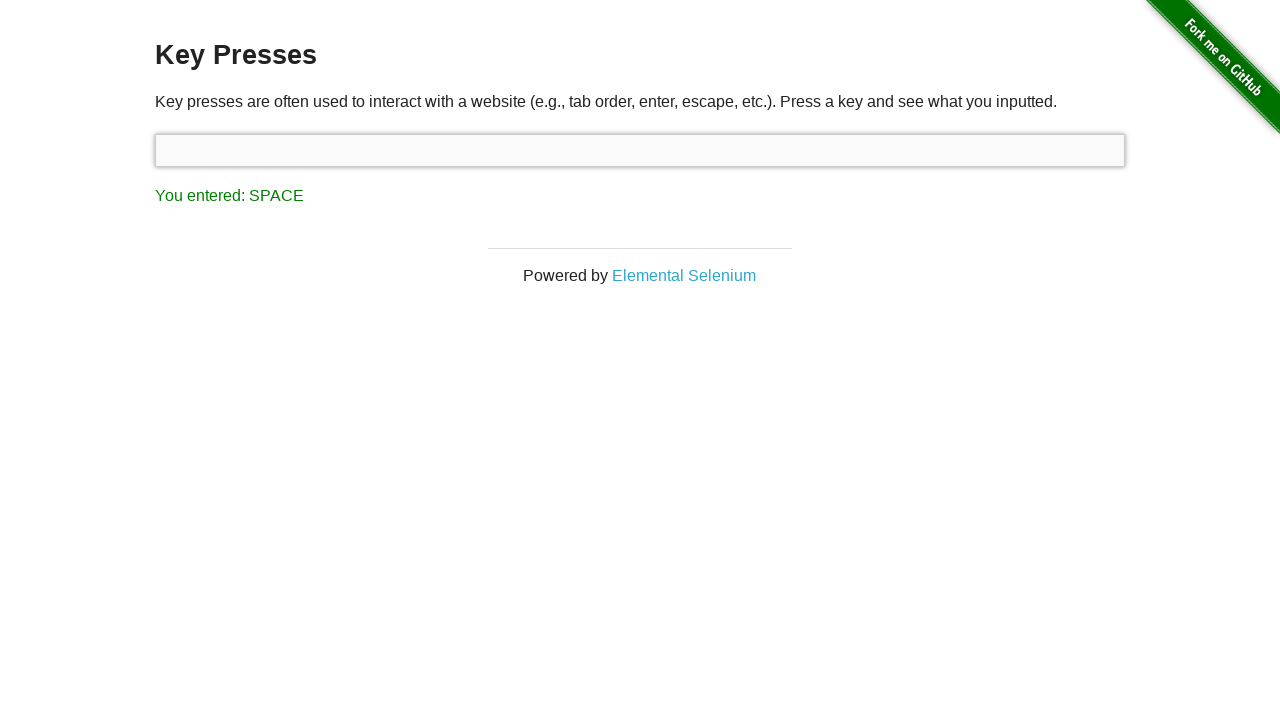

Result element loaded after SPACE key press
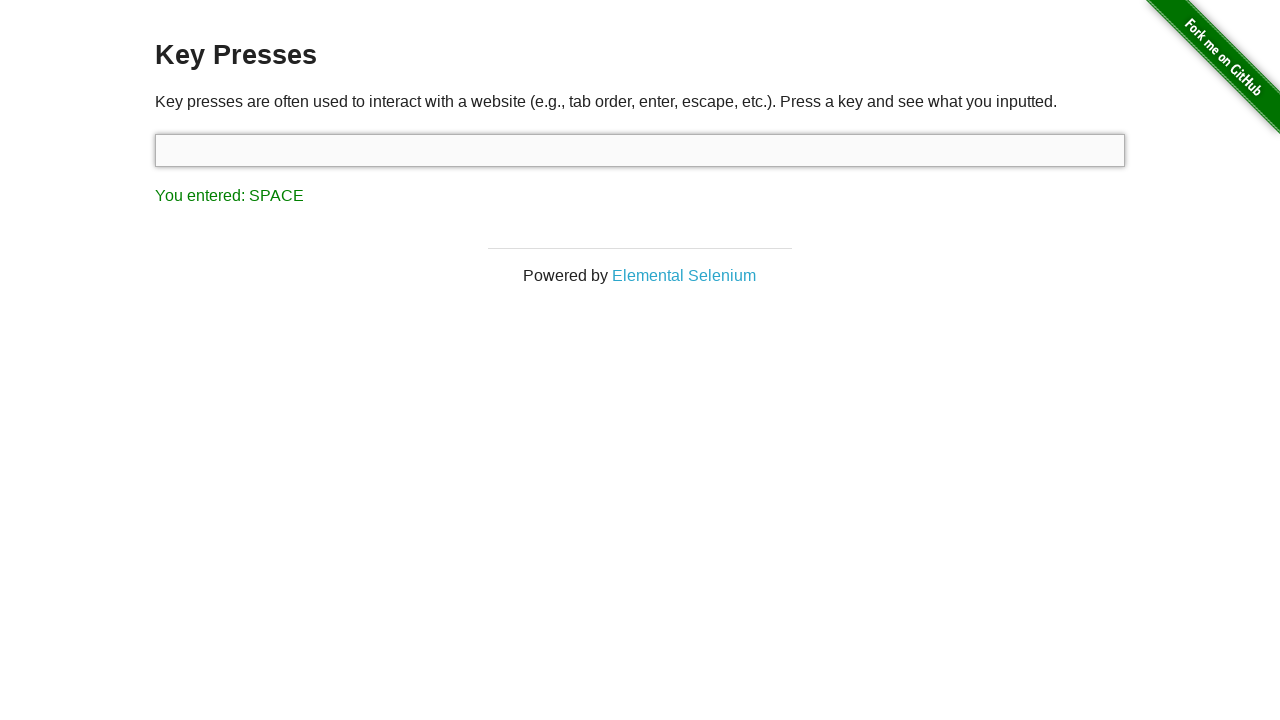

Retrieved result text content
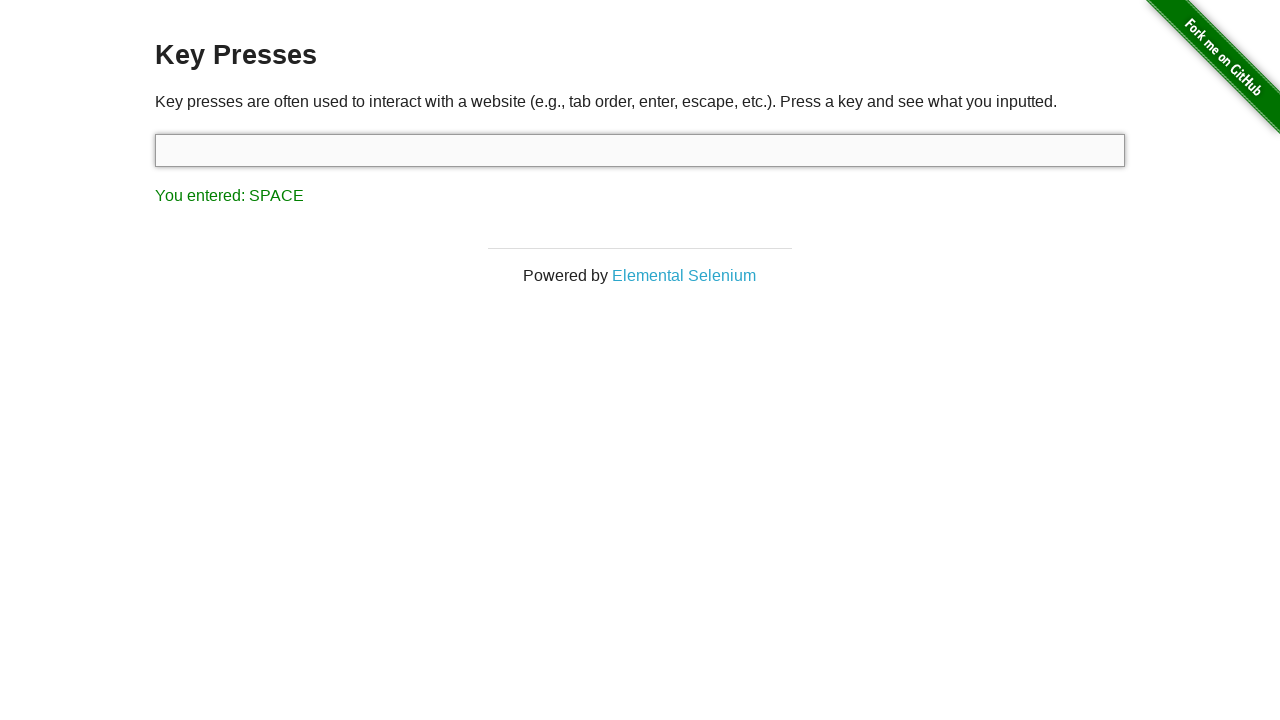

Verified result text contains 'SPACE'
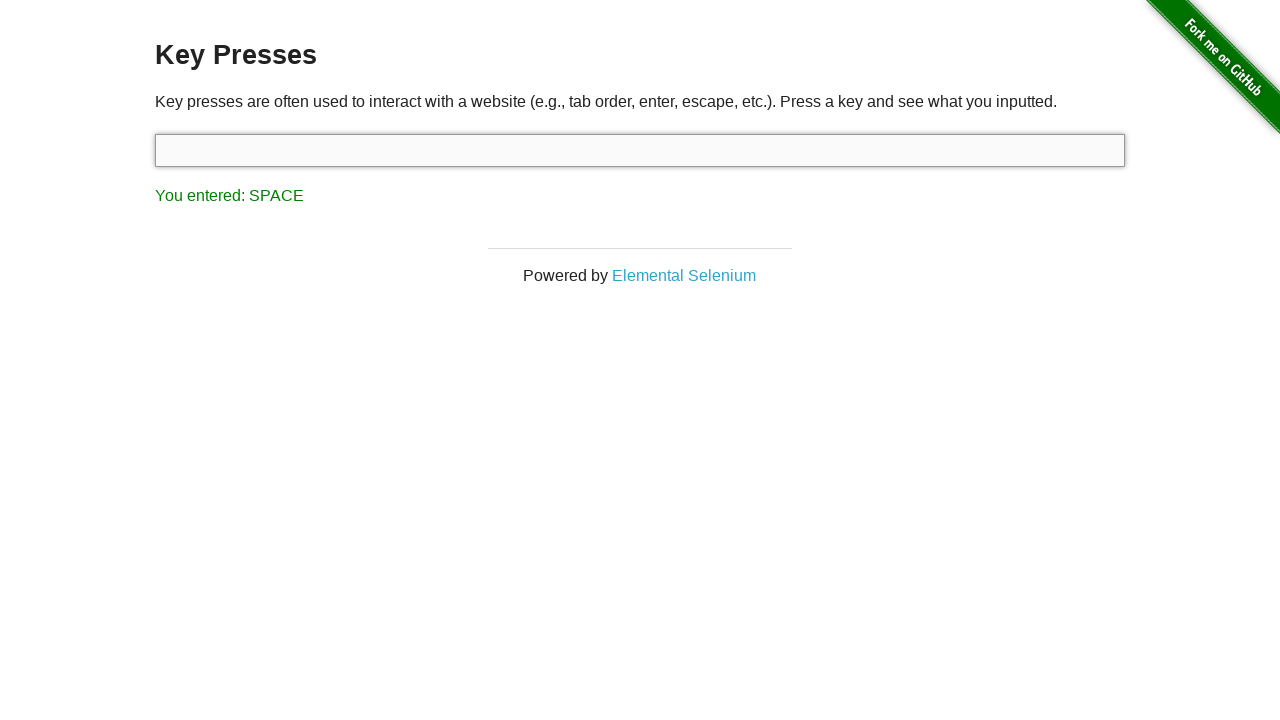

Pressed LEFT arrow key
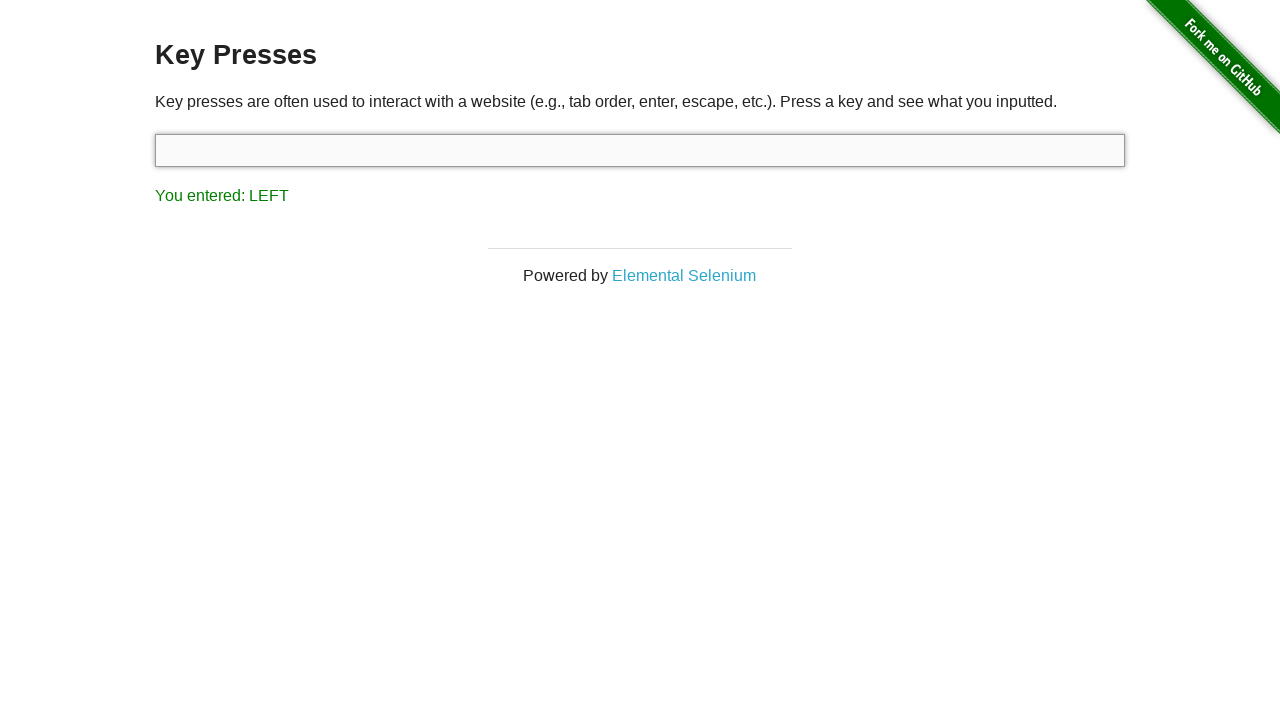

Retrieved result text content after LEFT arrow key press
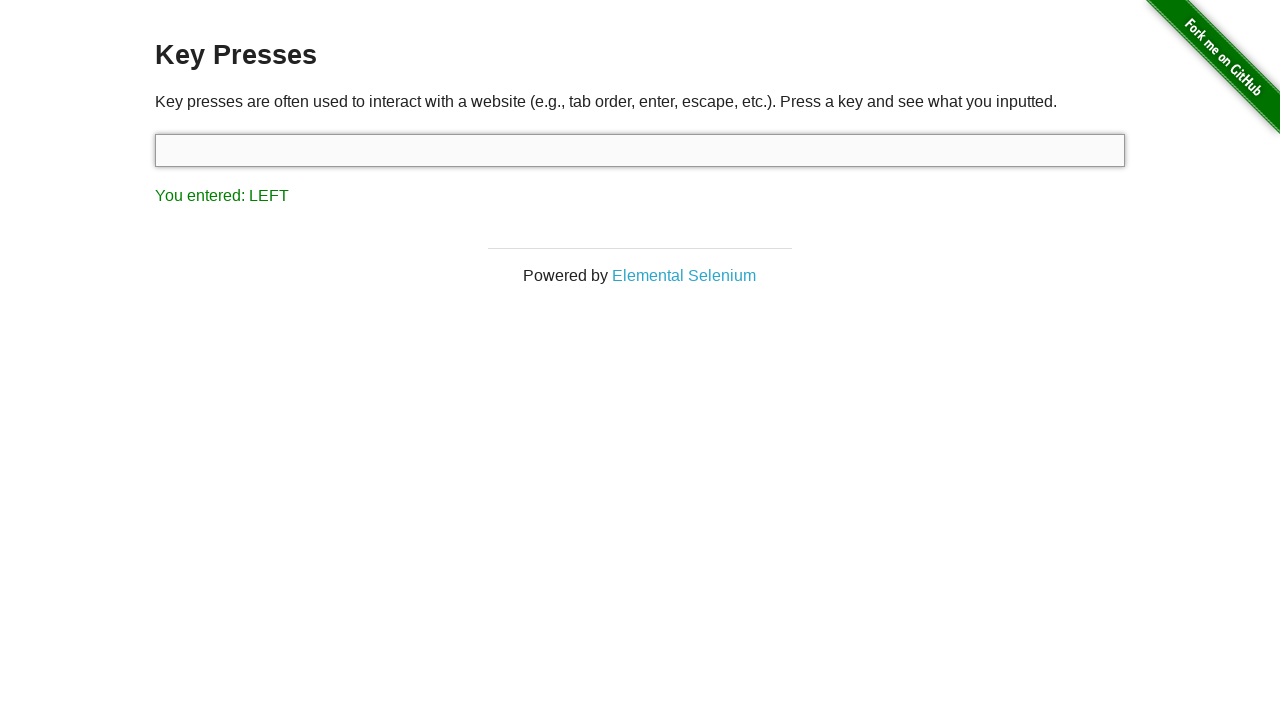

Verified result text contains 'LEFT'
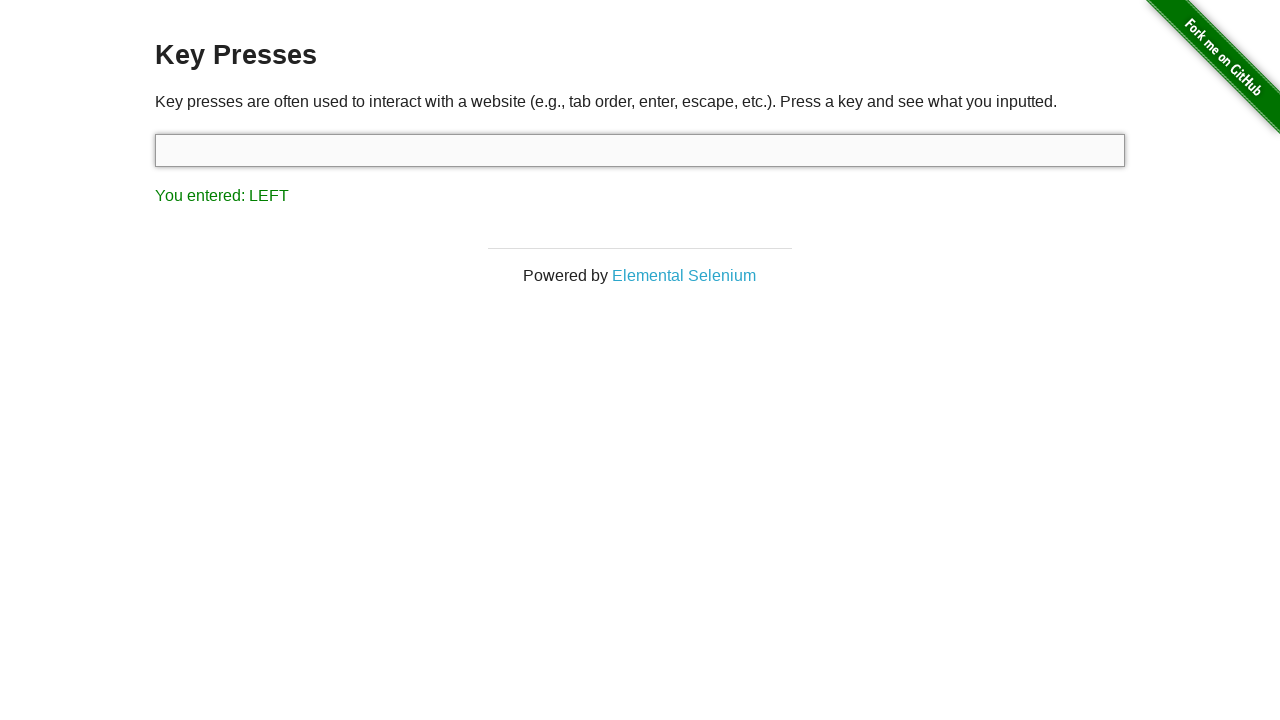

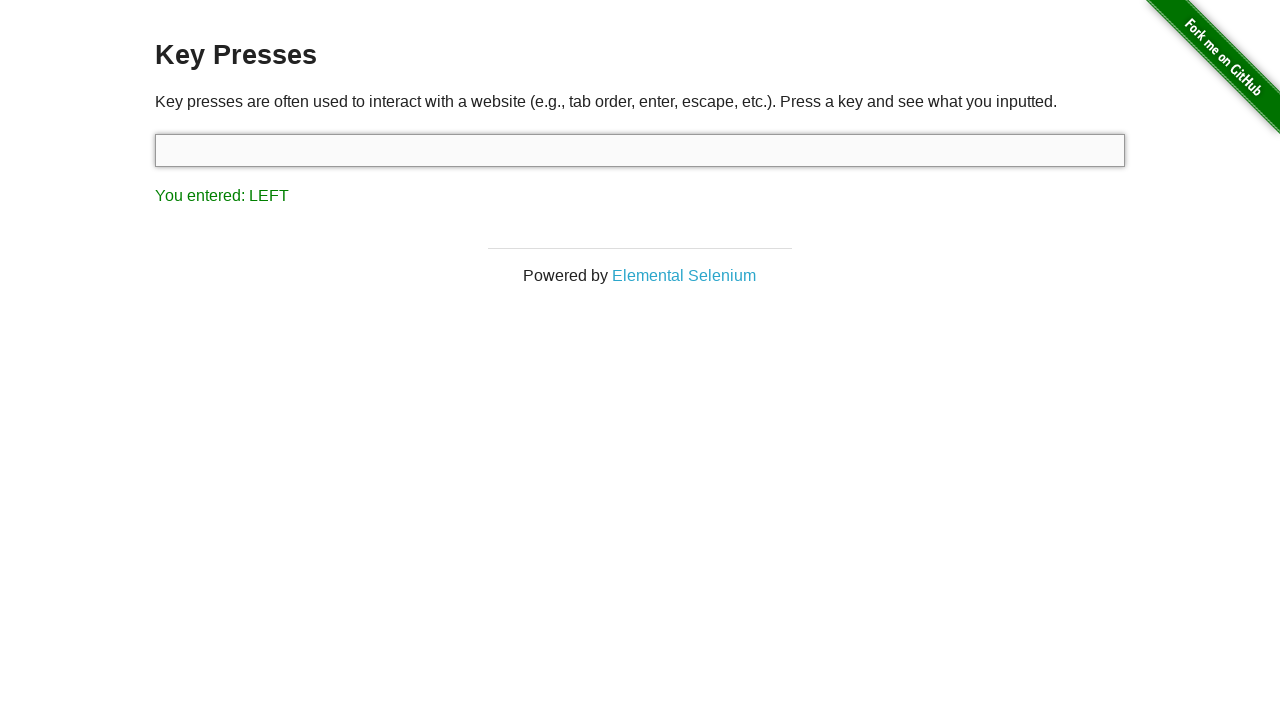